Tests login form validation by entering only a username and clicking login, verifying the password required error message

Starting URL: https://www.saucedemo.com

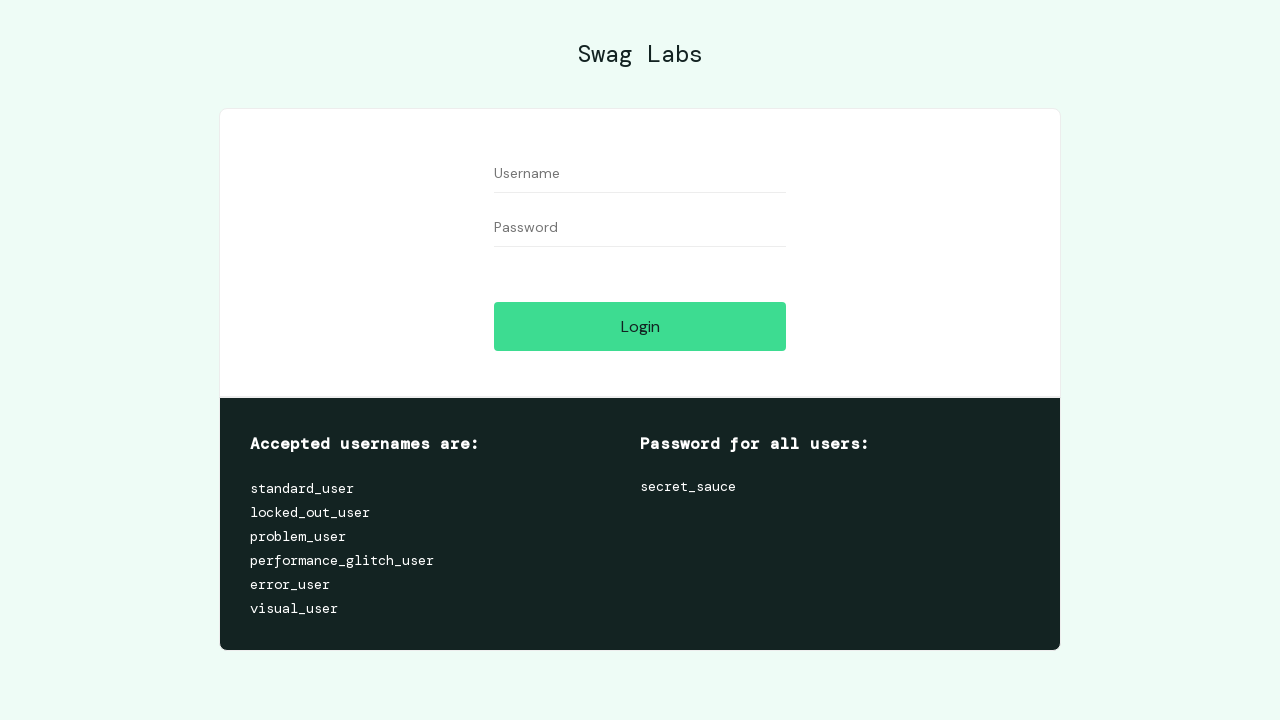

Navigated to Sauce Demo login page
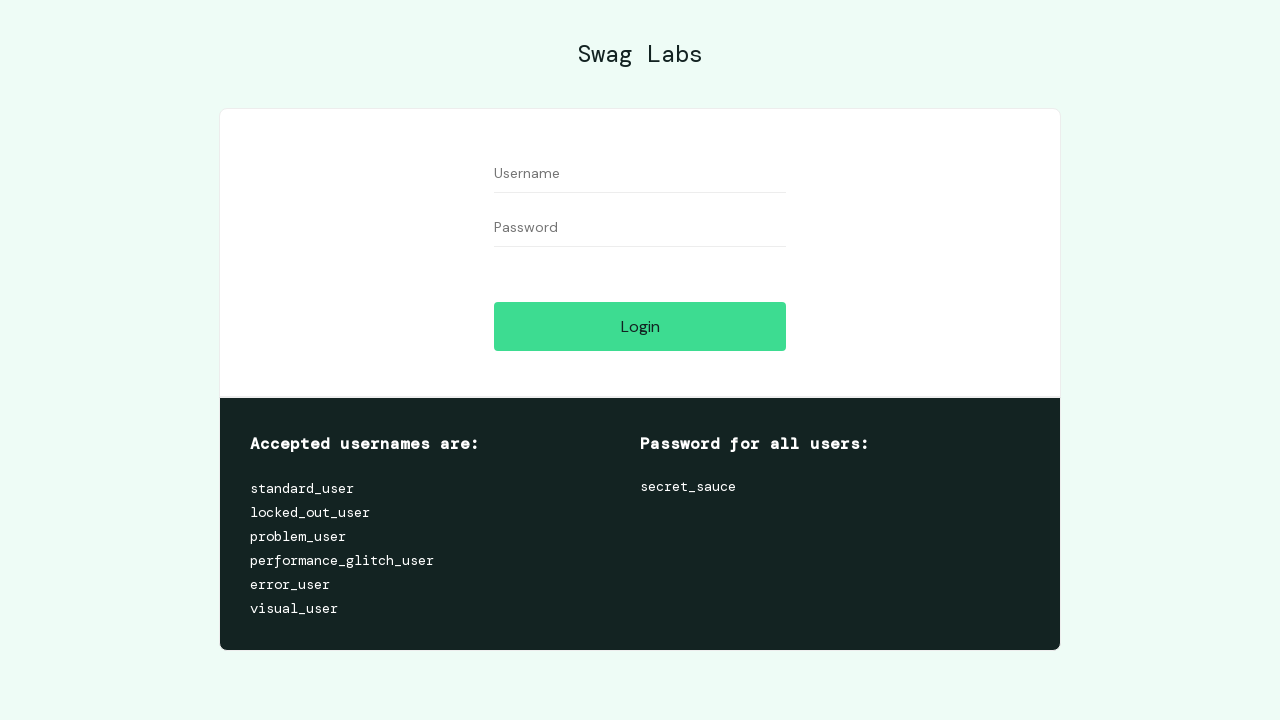

Entered username 'testuser' in login field on #user-name
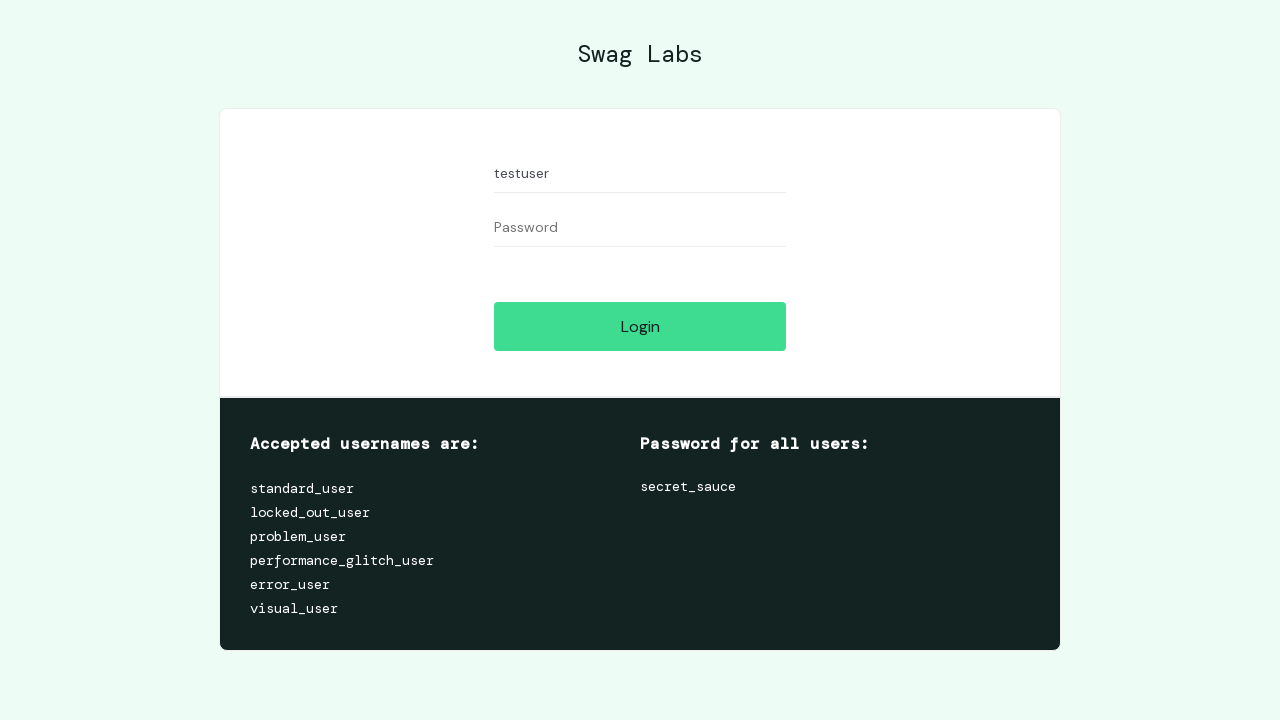

Clicked login button without entering password at (640, 326) on #login-button
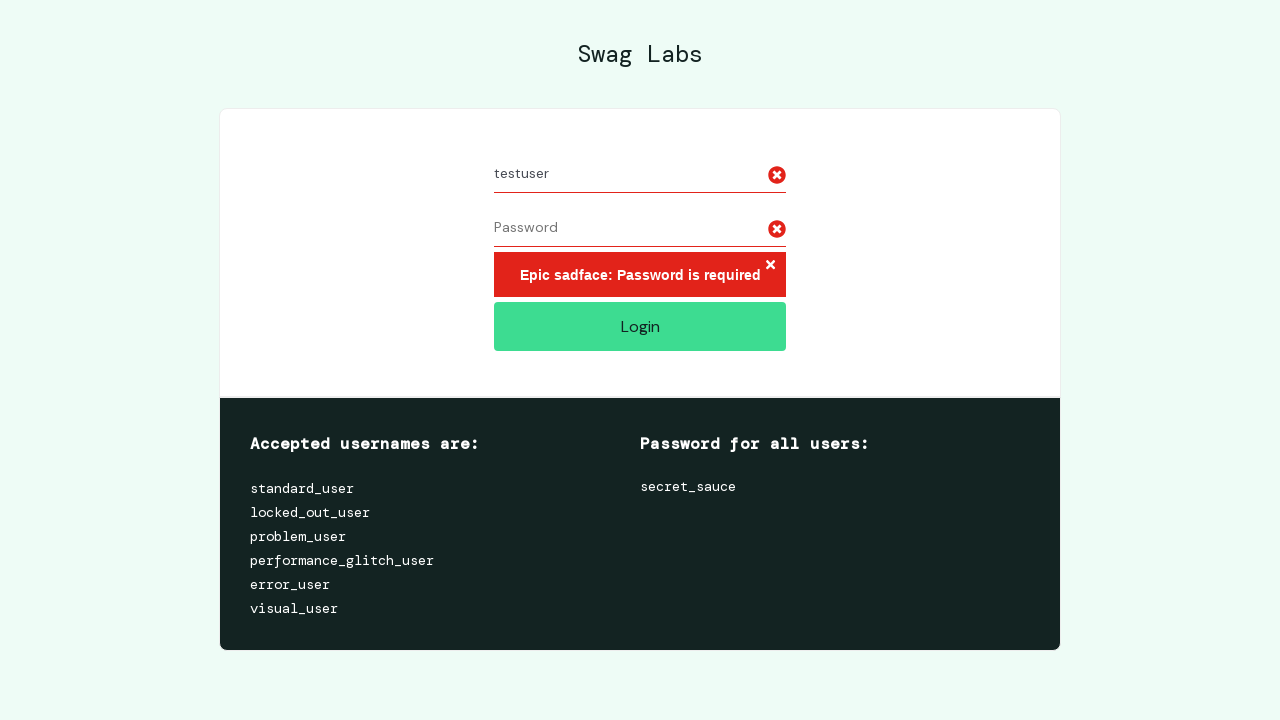

Retrieved error message from page
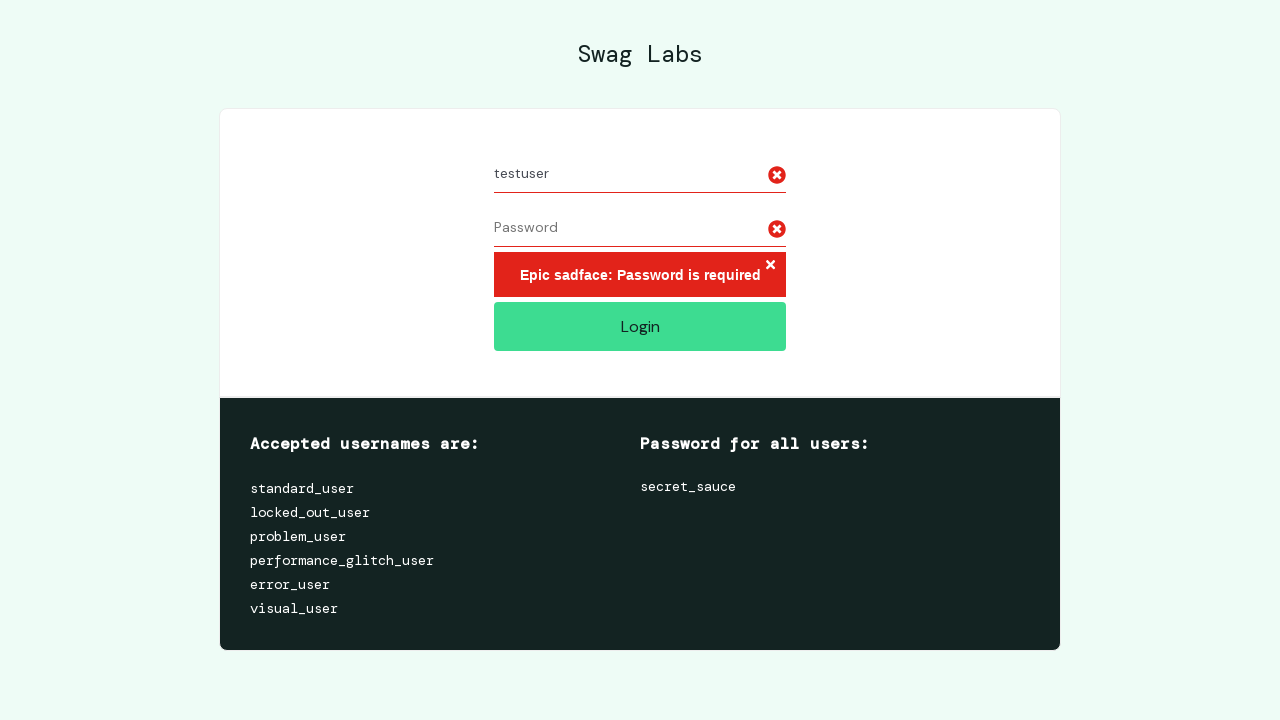

Verified error message matches expected text: 'Epic sadface: Password is required'
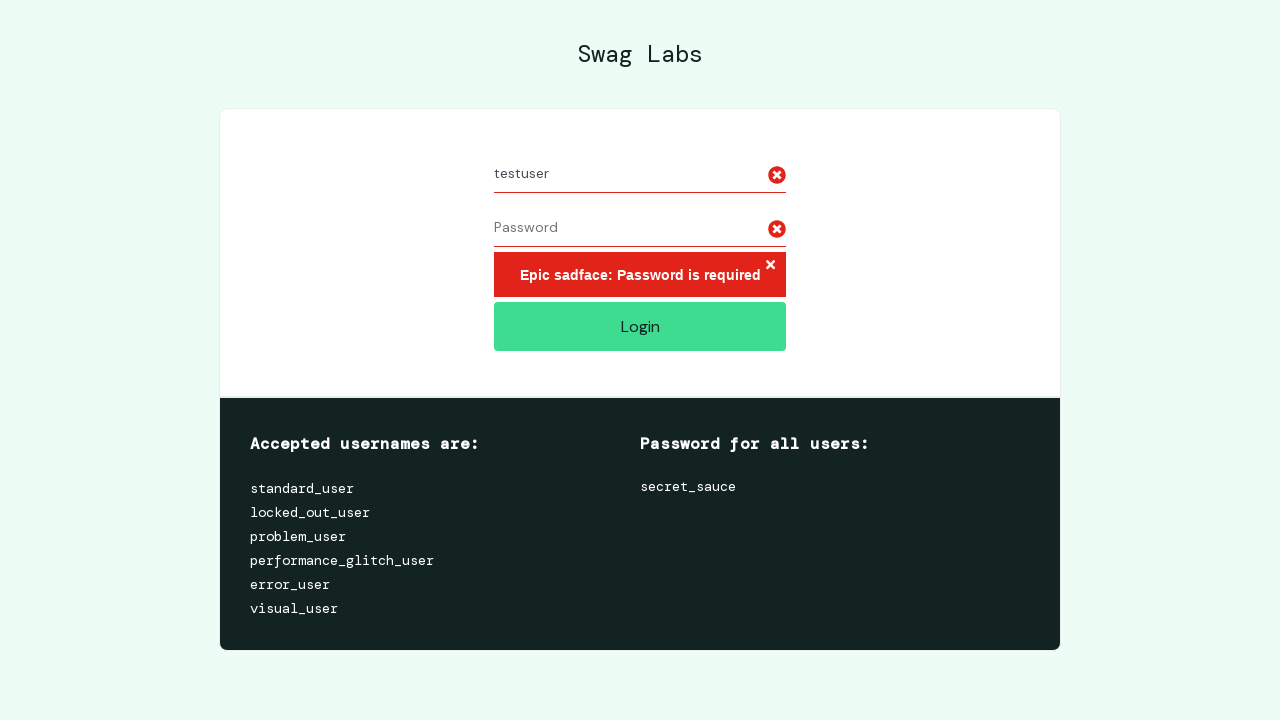

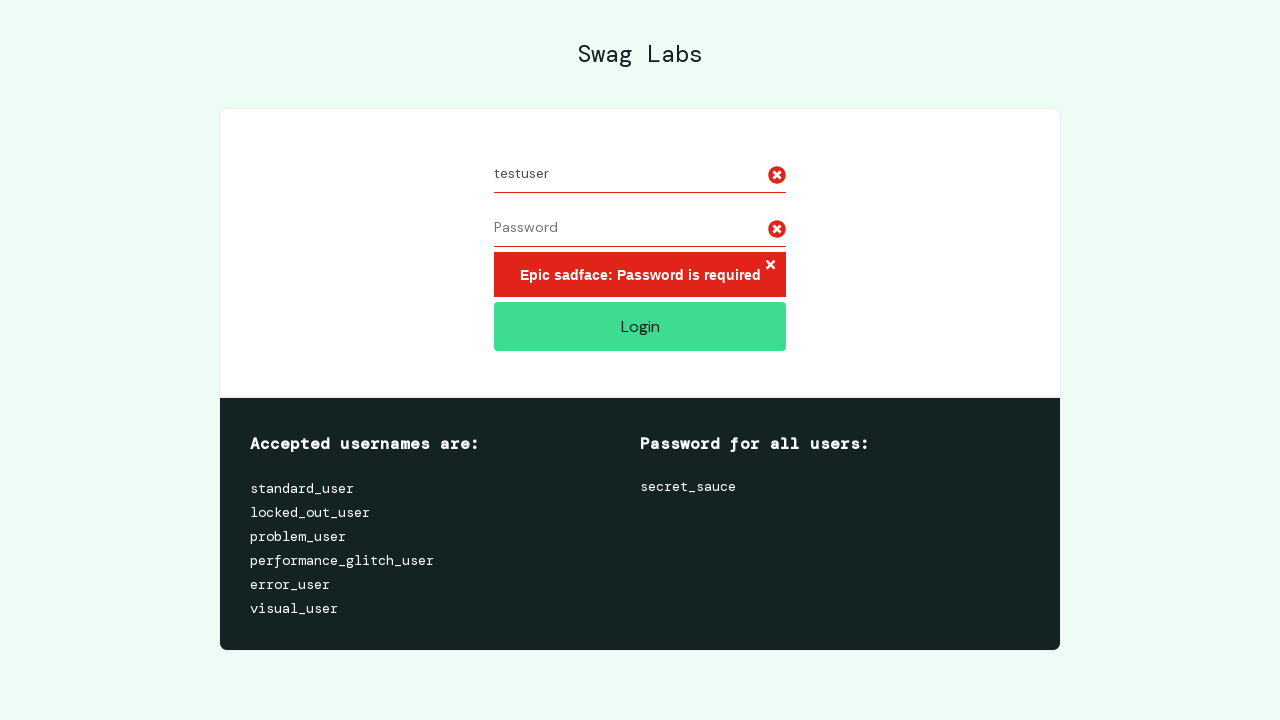